Tests checkbox functionality on a sample Selenium testing site by clicking on a checkbox element and verifying it can be interacted with.

Starting URL: https://artoftesting.com/samplesiteforselenium

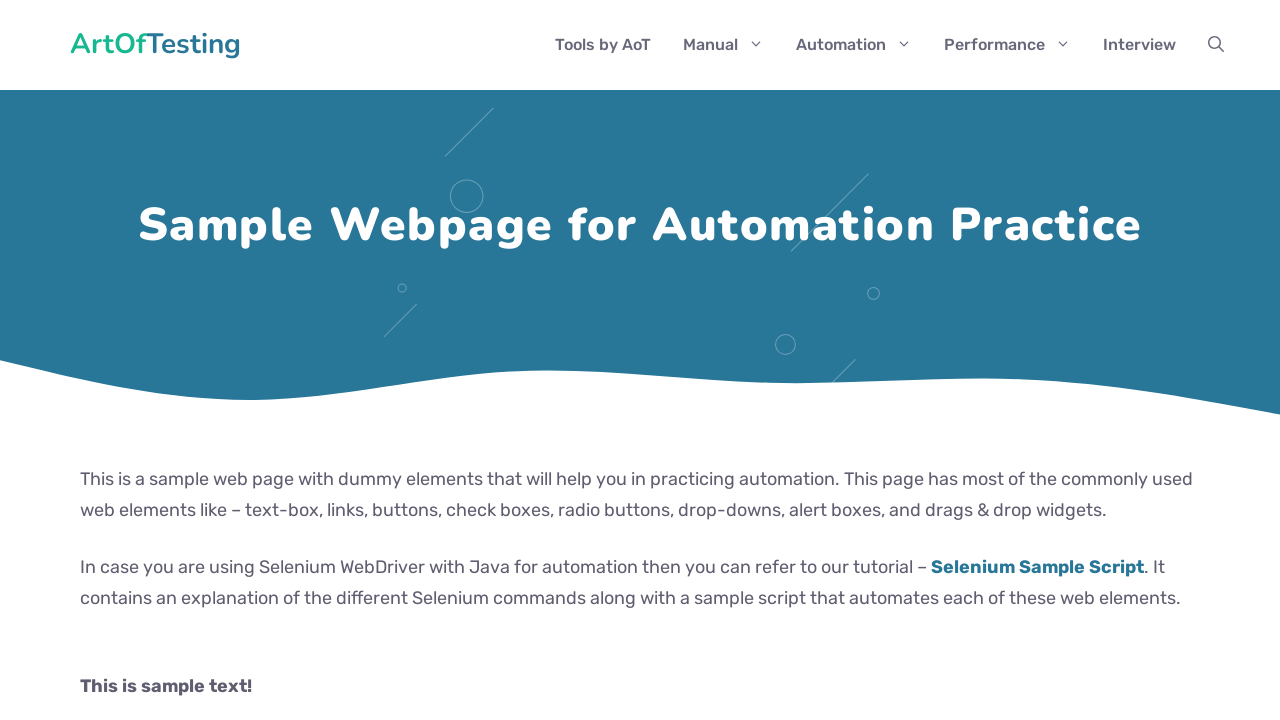

Clicked on the automation checkbox element at (86, 360) on xpath=//*[@id='commonWebElements']/form[2]/input[1]
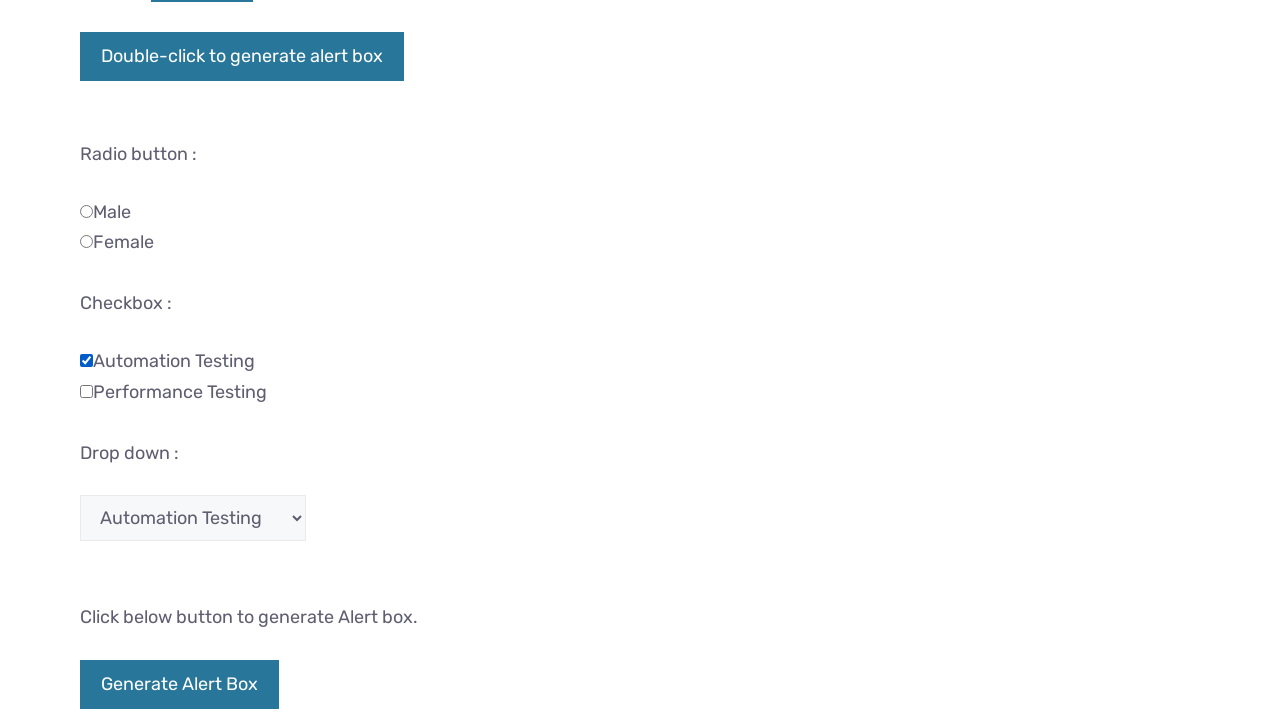

Verified that the checkbox element is present and enabled
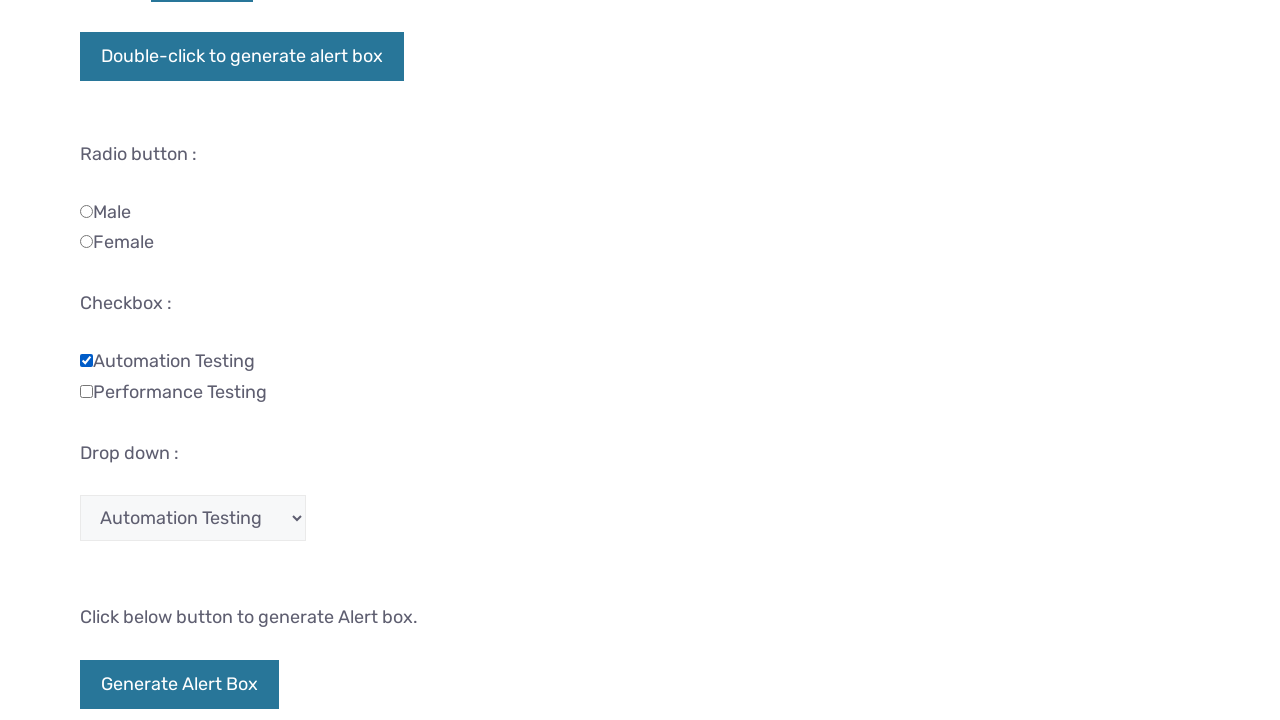

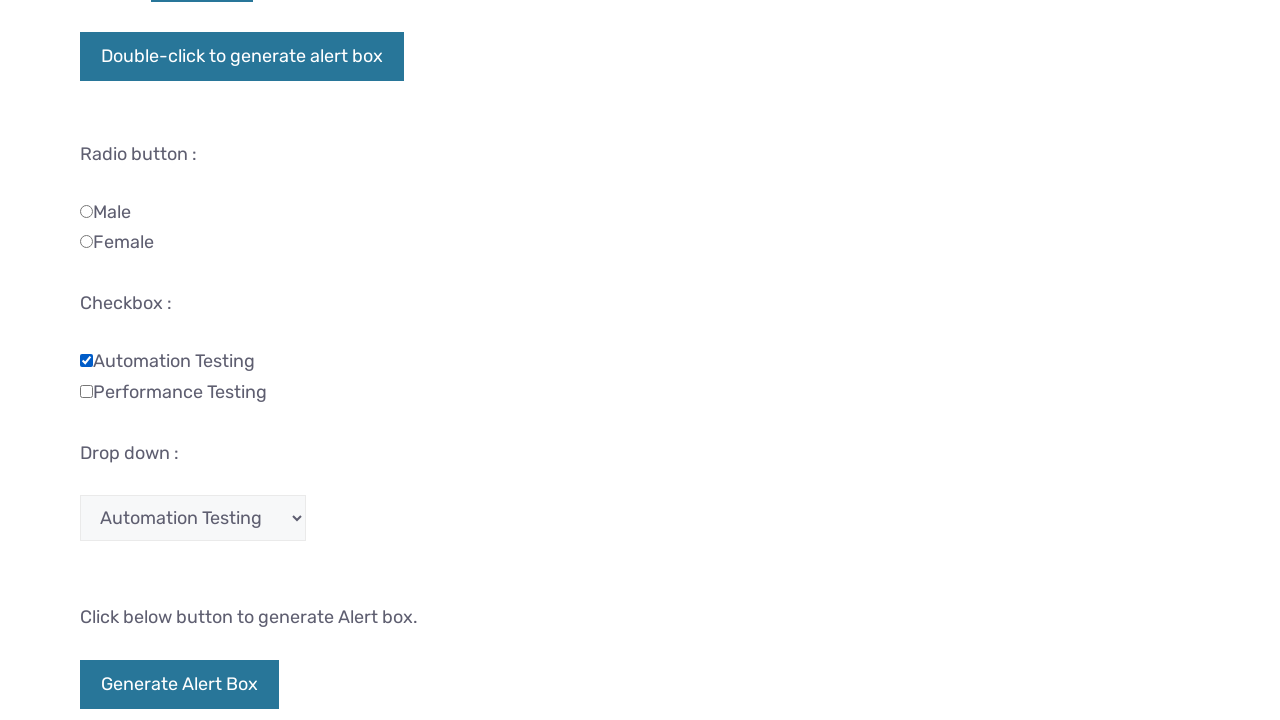